Tests App Development blog category by navigating to it, clicking a Read More link, and navigating back

Starting URL: https://www.tranktechnologies.com/

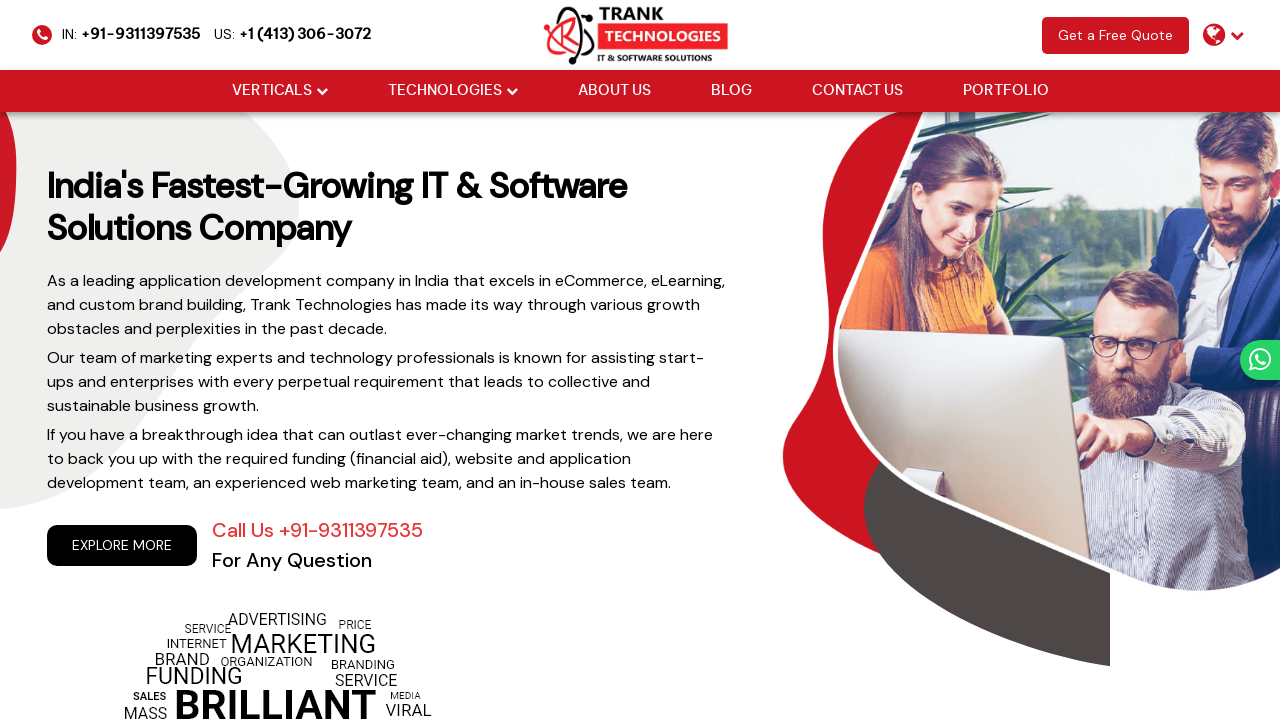

Clicked on Blog link in navigation menu at (731, 91) on xpath=//ul[@class='cm-flex-type-2']//a[normalize-space()='Blog']
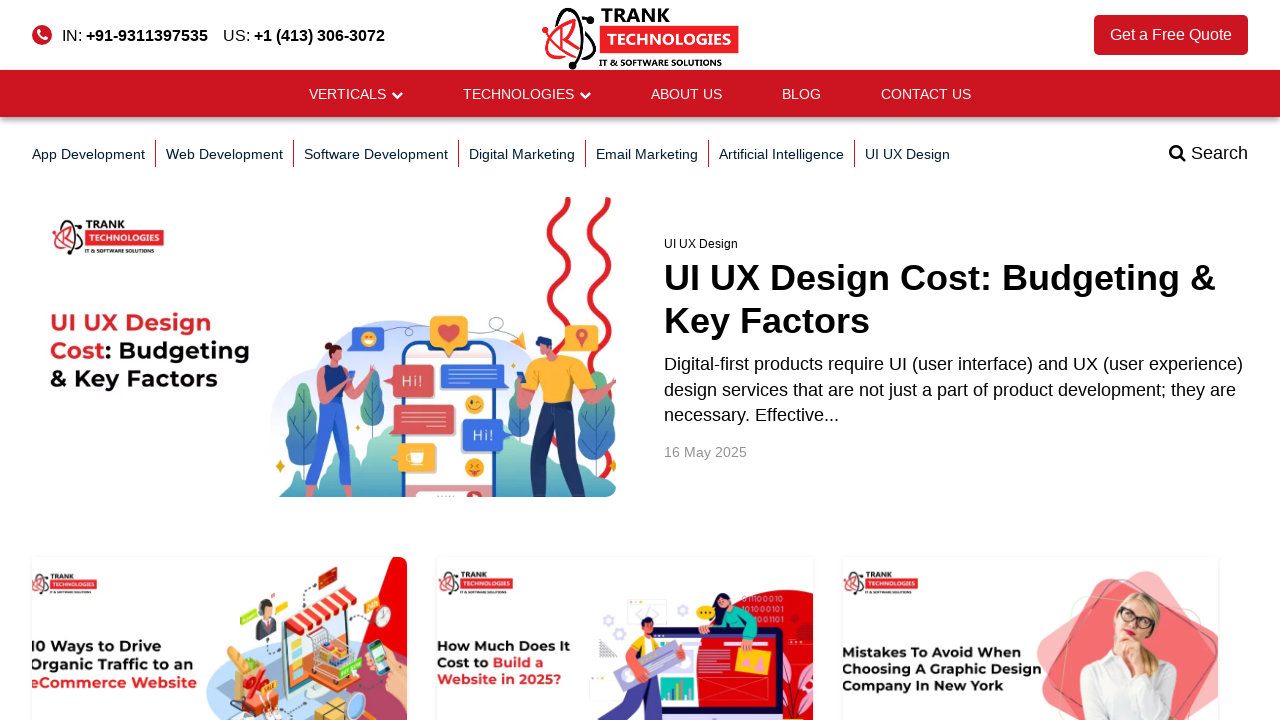

Clicked on App Development blog category at (88, 154) on xpath=//a[@href='/blog/category/app-development/']
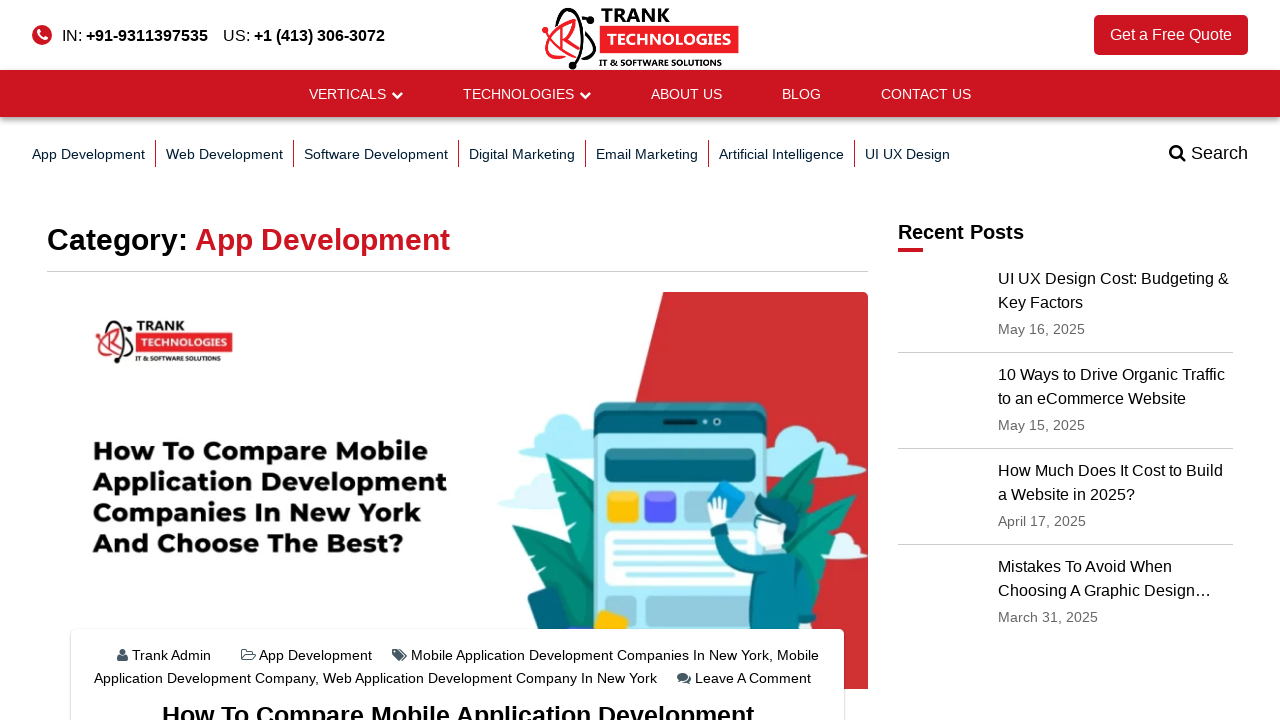

Clicked Read More button on article (post-1694) at (96, 360) on xpath=//article[@id='post-1694']//a[@class='btn btn-default']
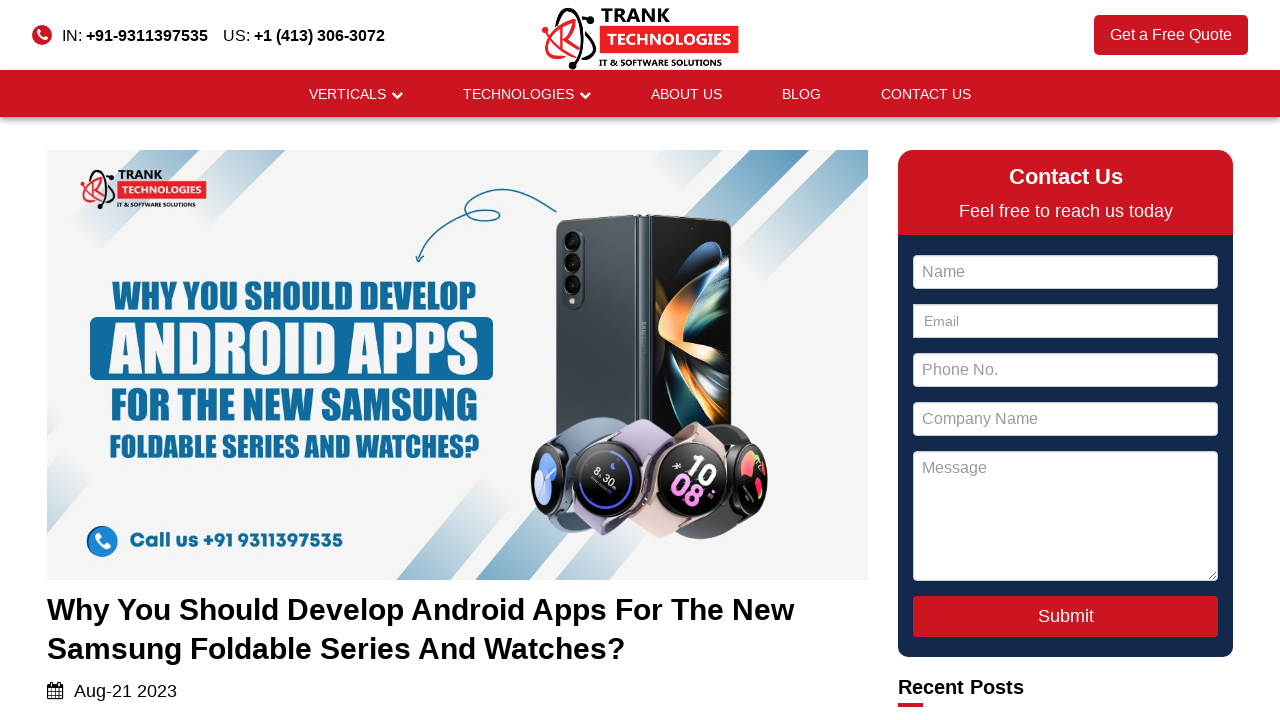

Navigated back to App Development category
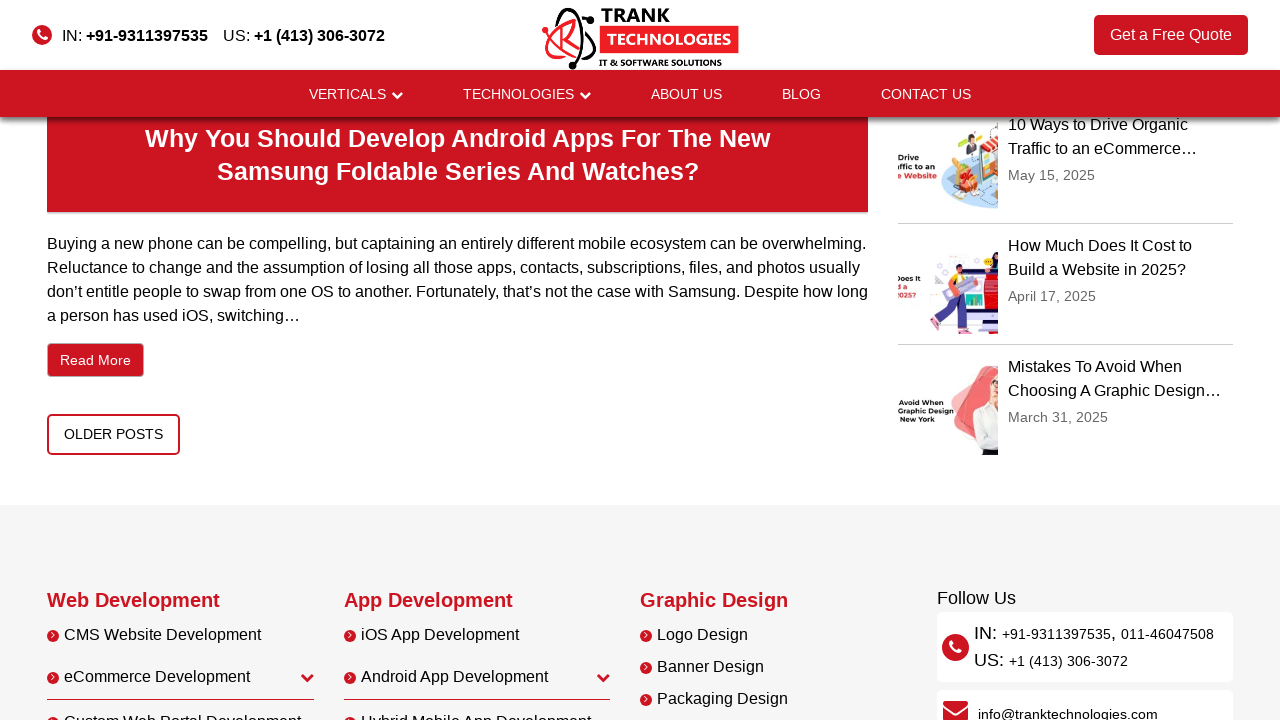

Navigated back to Blog main page
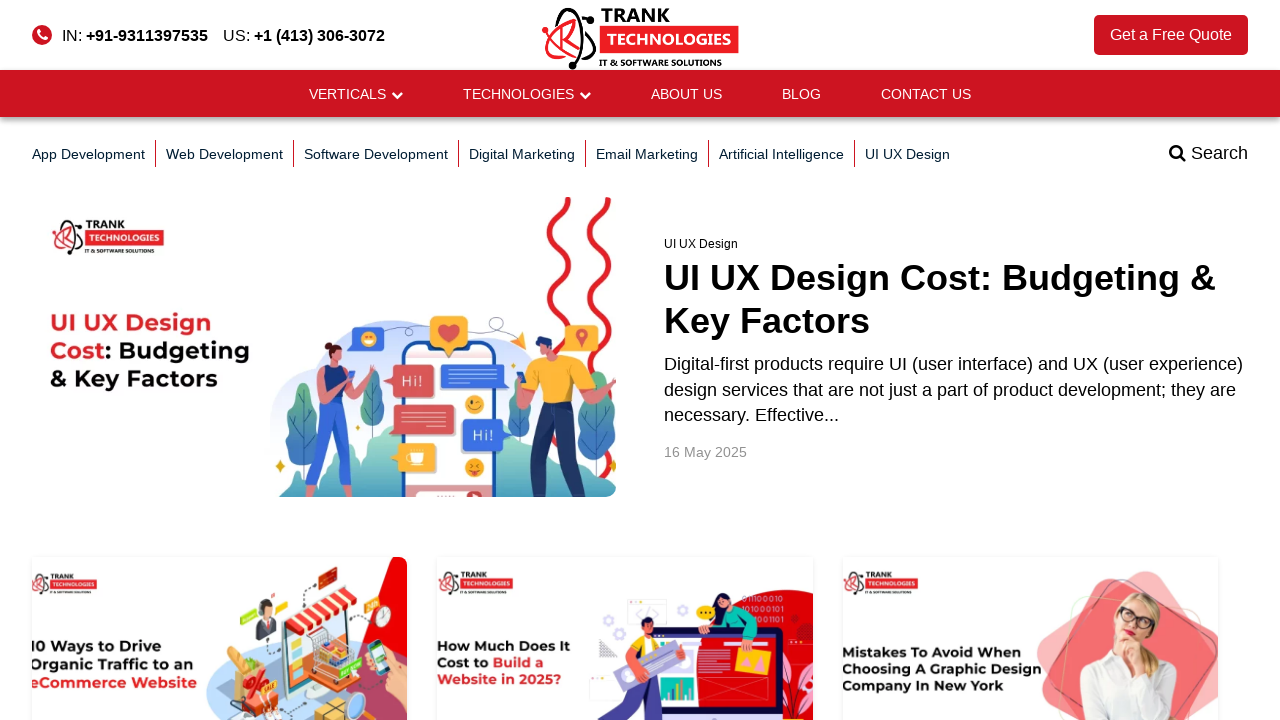

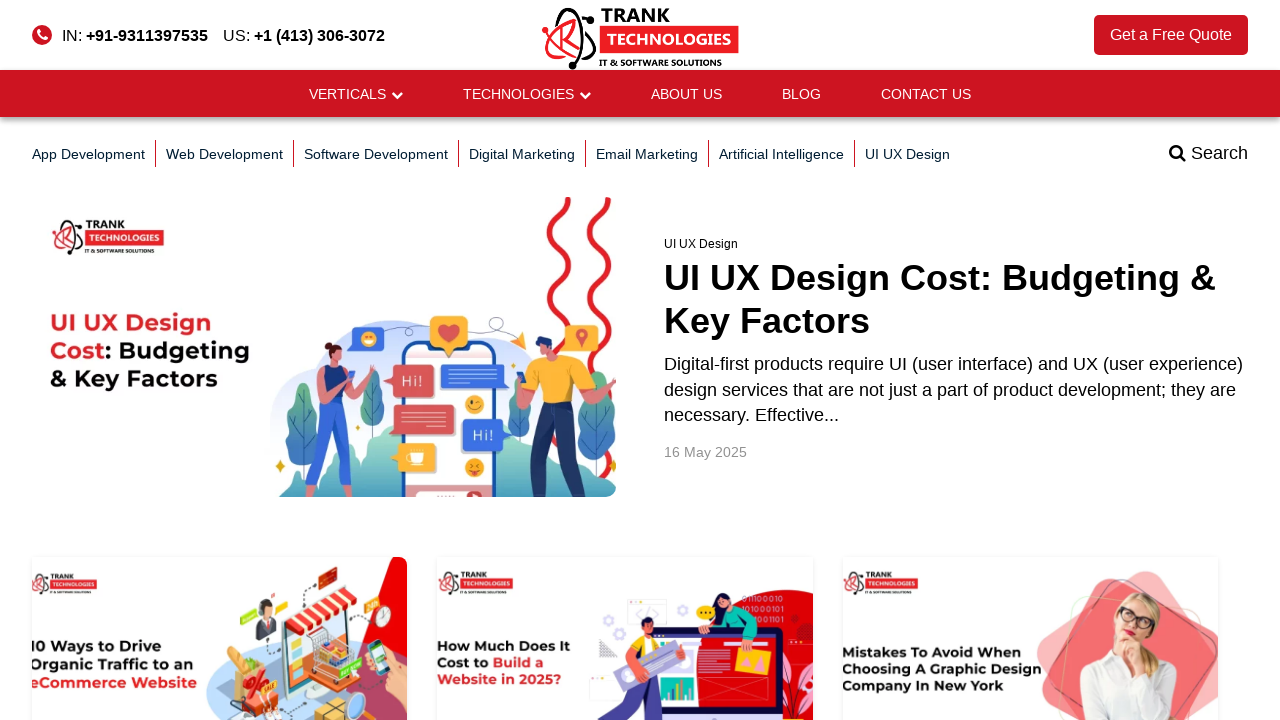